Solves a math problem by extracting two numbers from the page, calculating their sum, and selecting the result from a dropdown menu

Starting URL: http://suninjuly.github.io/selects1.html

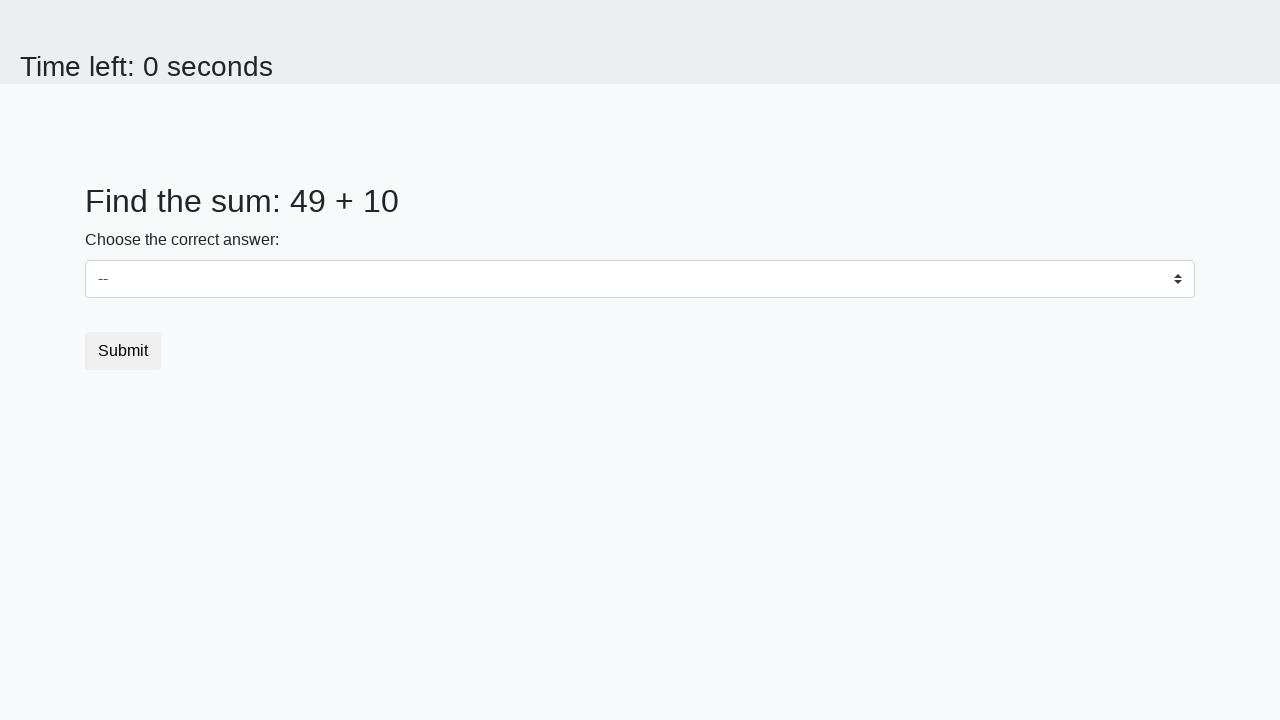

Extracted first number from #num1 element
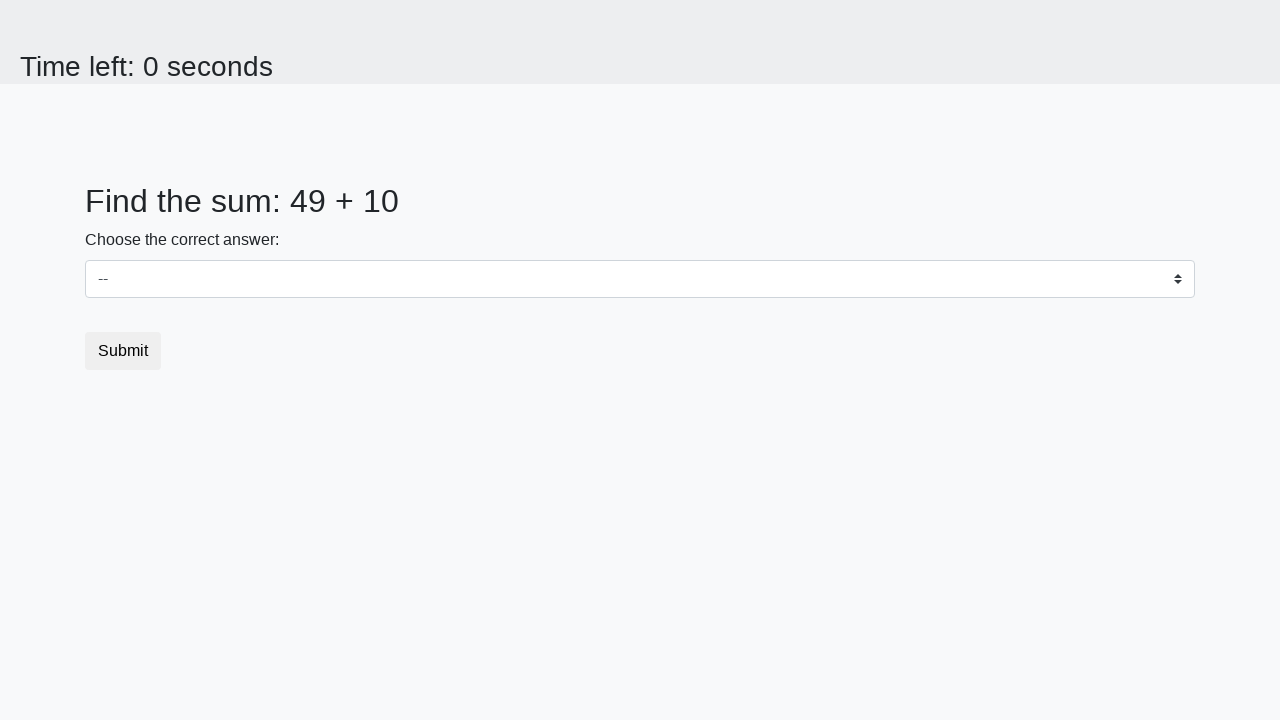

Extracted second number from #num2 element
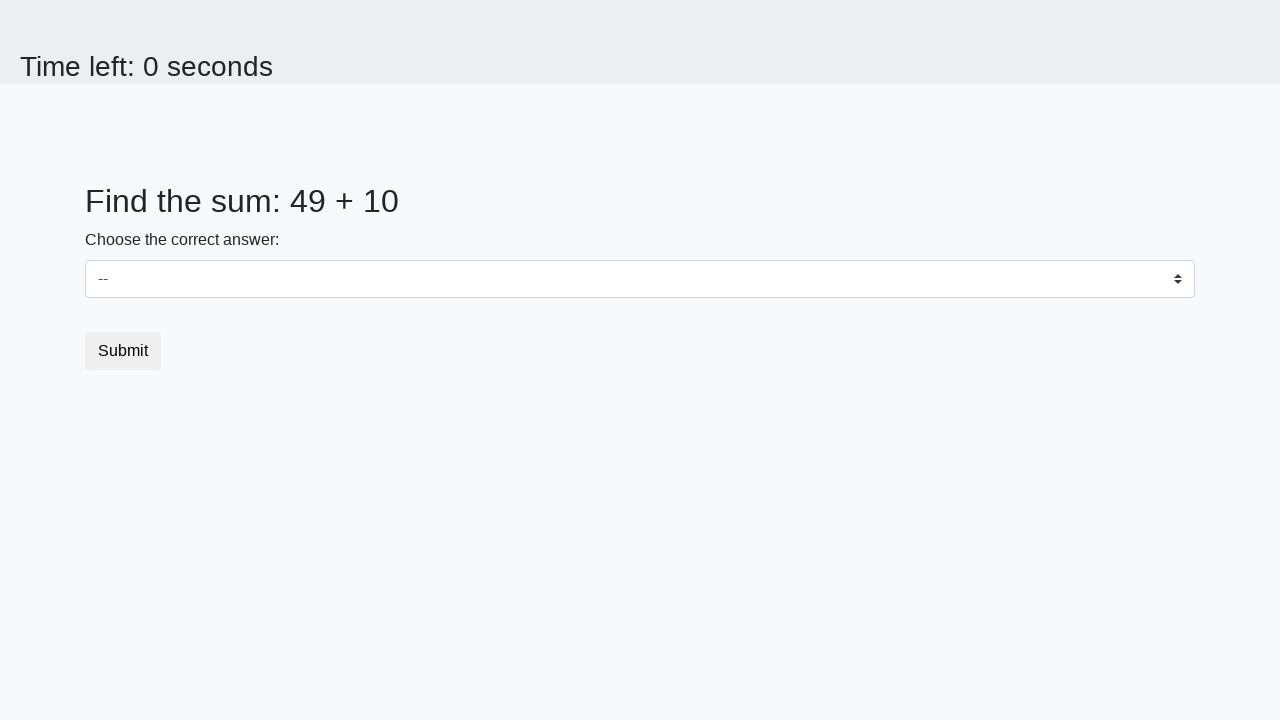

Calculated sum: 49 + 10 = 59
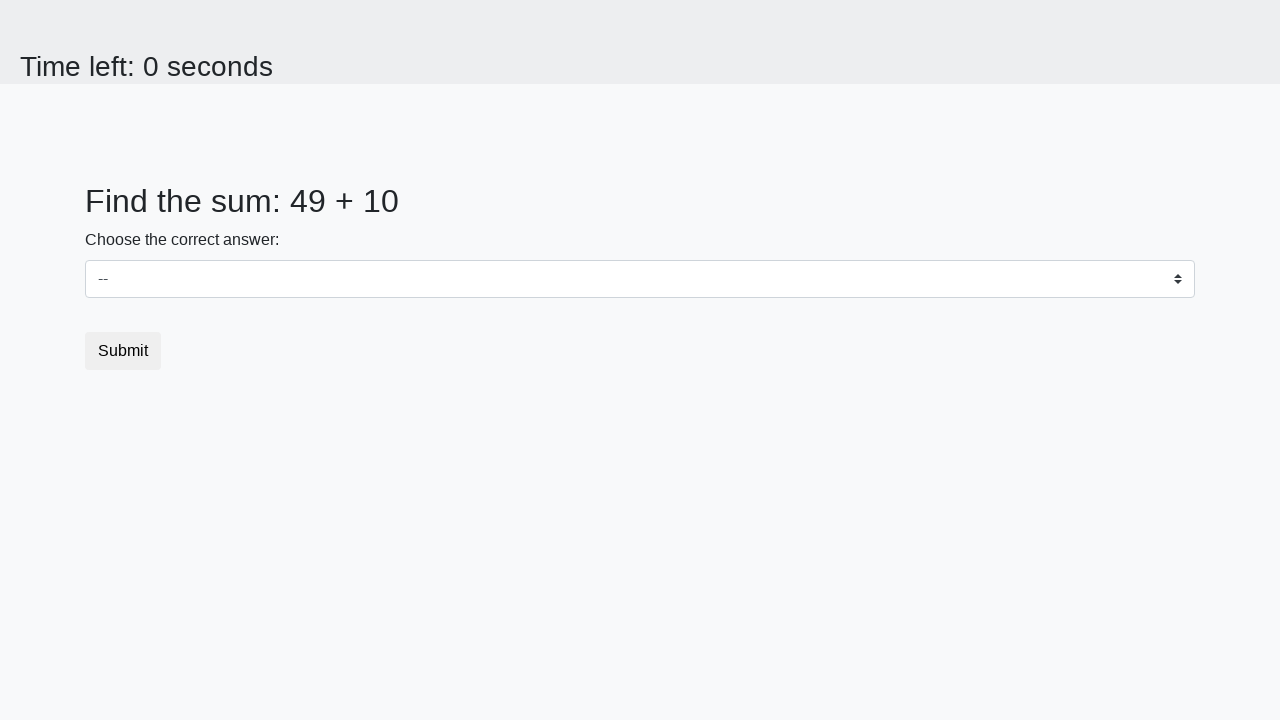

Selected result '59' from dropdown menu on #dropdown
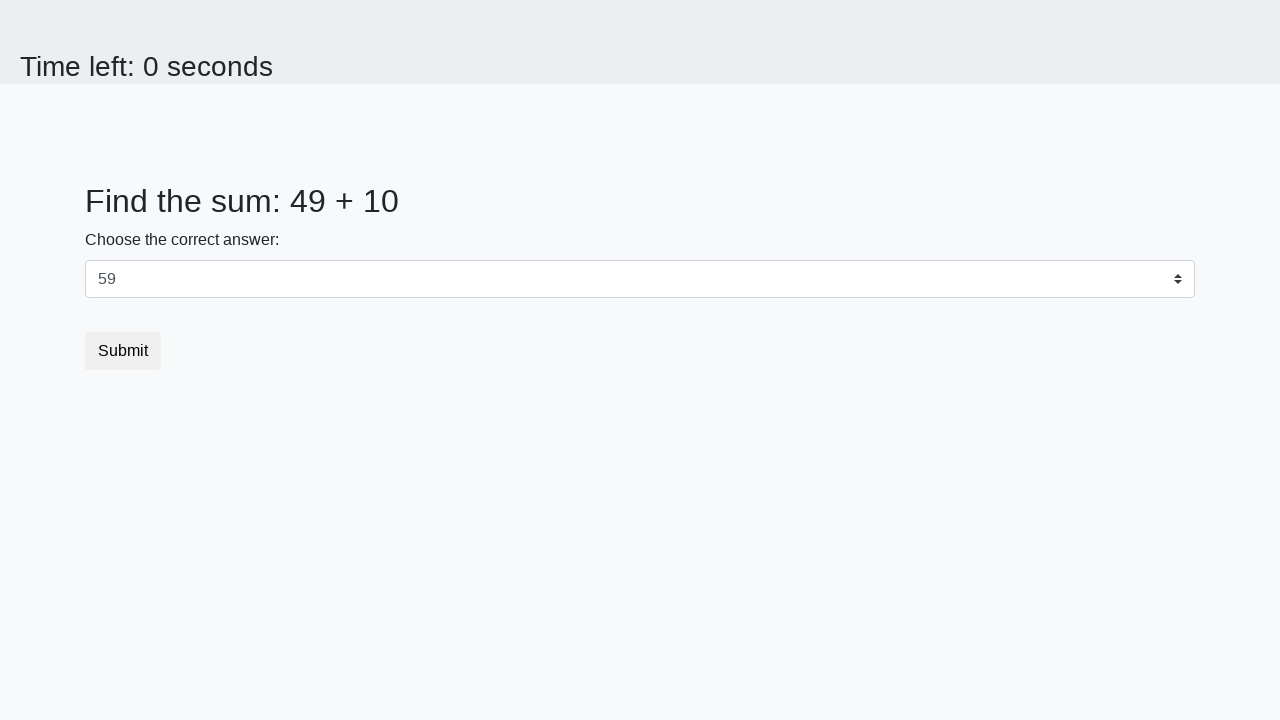

Clicked submit button to complete the task at (123, 351) on .btn.btn-default
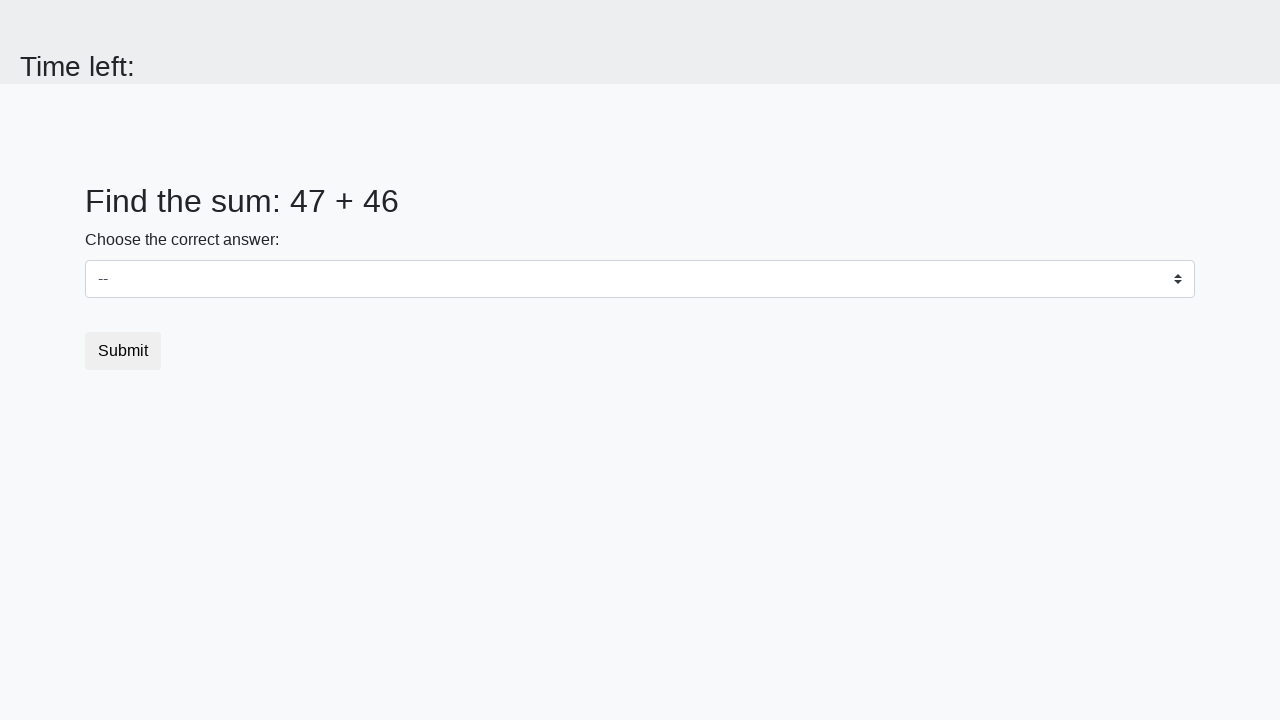

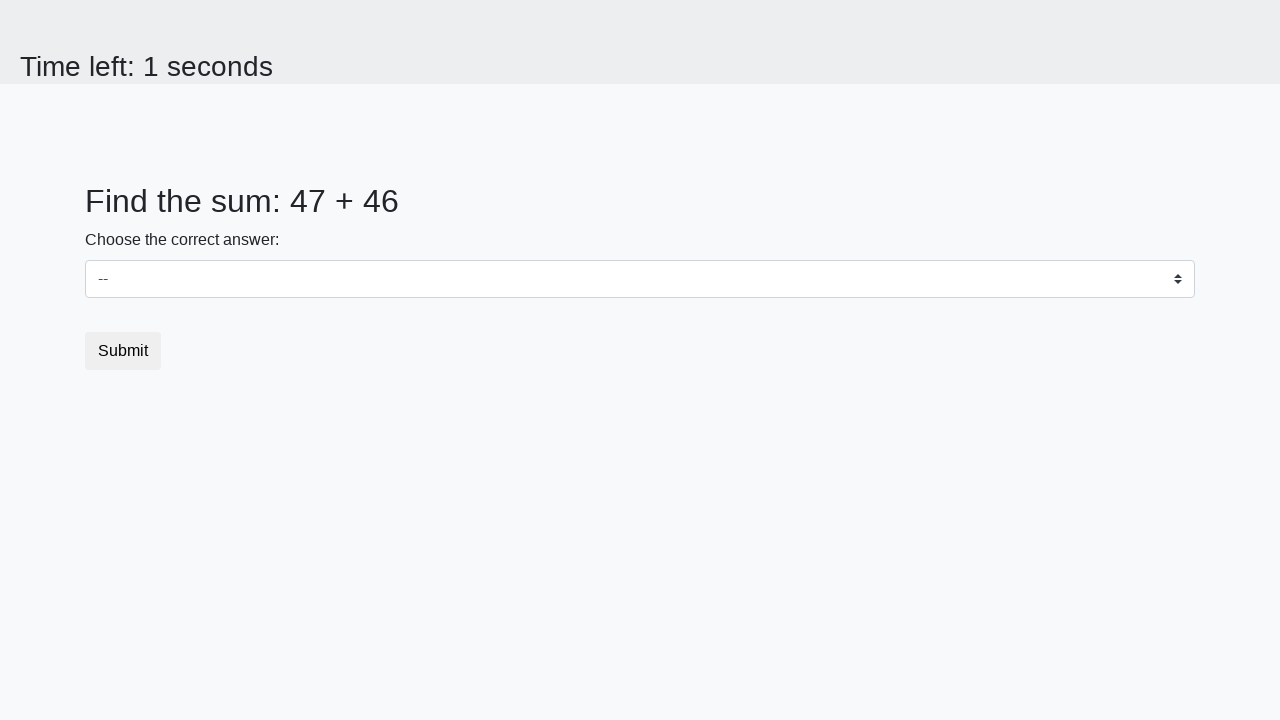